Tests right-click context menu functionality by performing a right-click action, selecting "Copy" from the context menu, and handling the resulting alert

Starting URL: https://swisnl.github.io/jQuery-contextMenu/demo.html

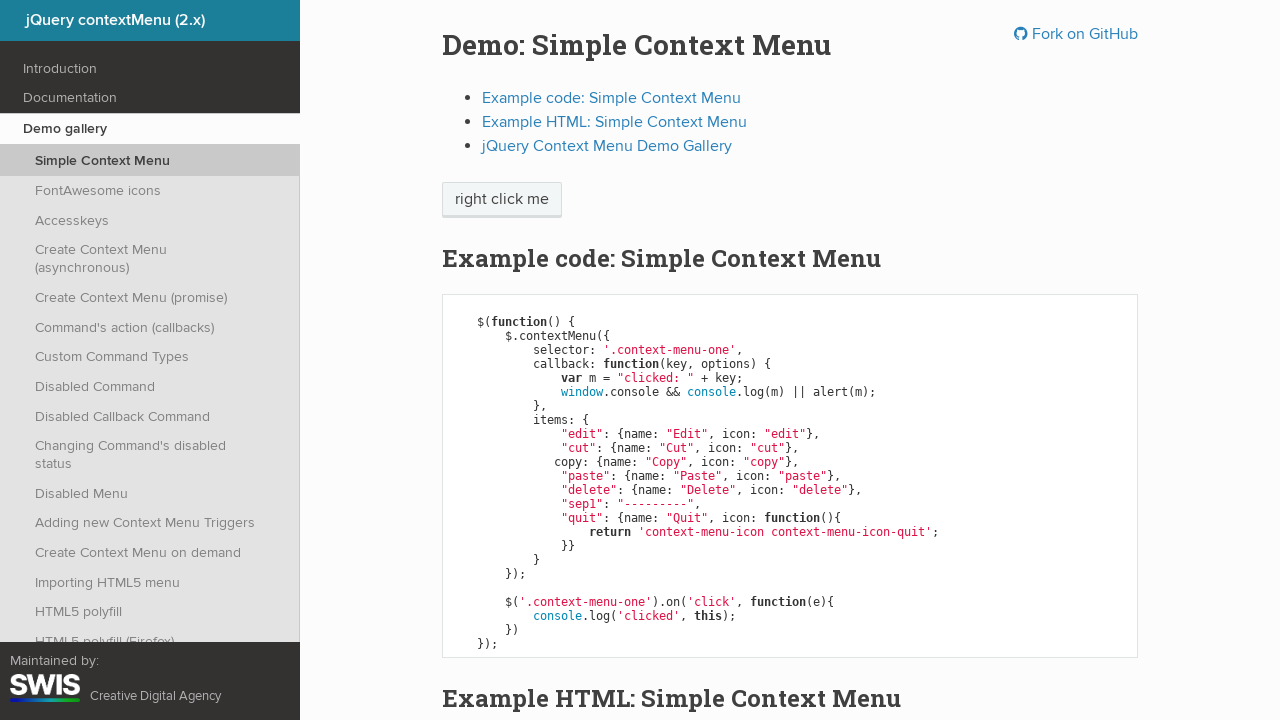

Right-clicked on 'right click me' element to open context menu at (502, 200) on //span[text()='right click me']
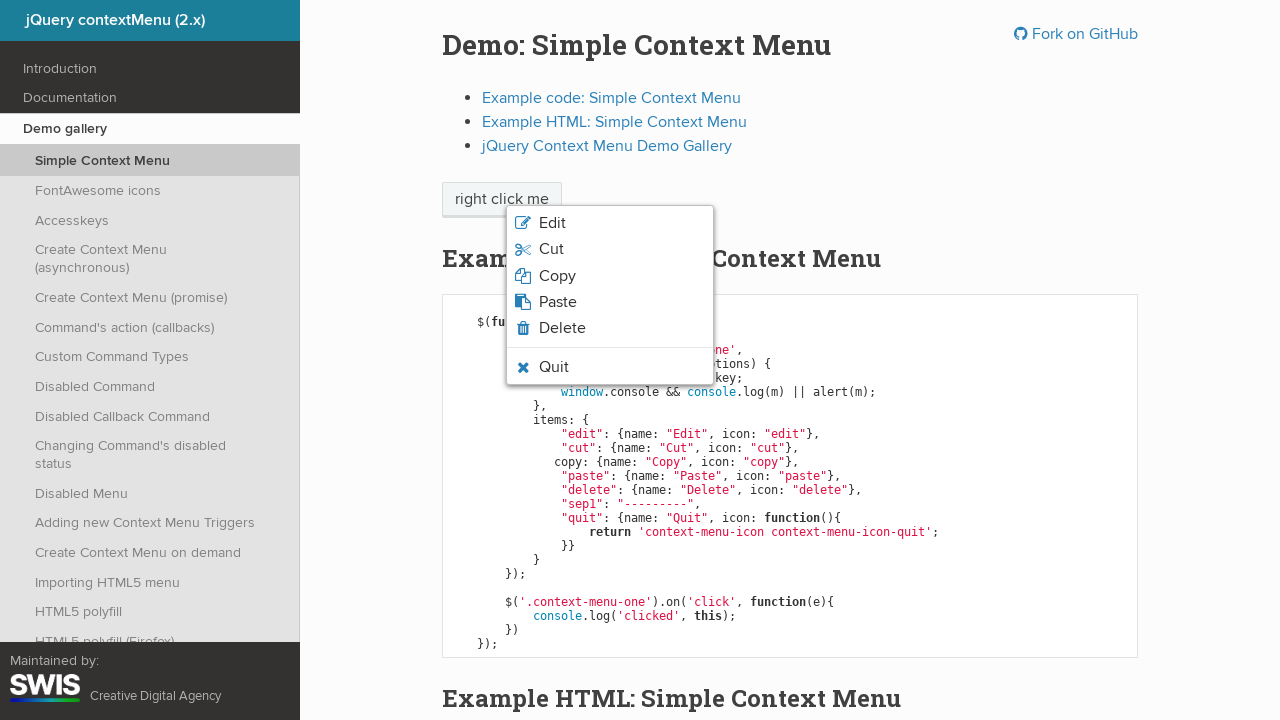

Clicked 'Copy' option from context menu at (557, 276) on xpath=//span[text()='Copy']
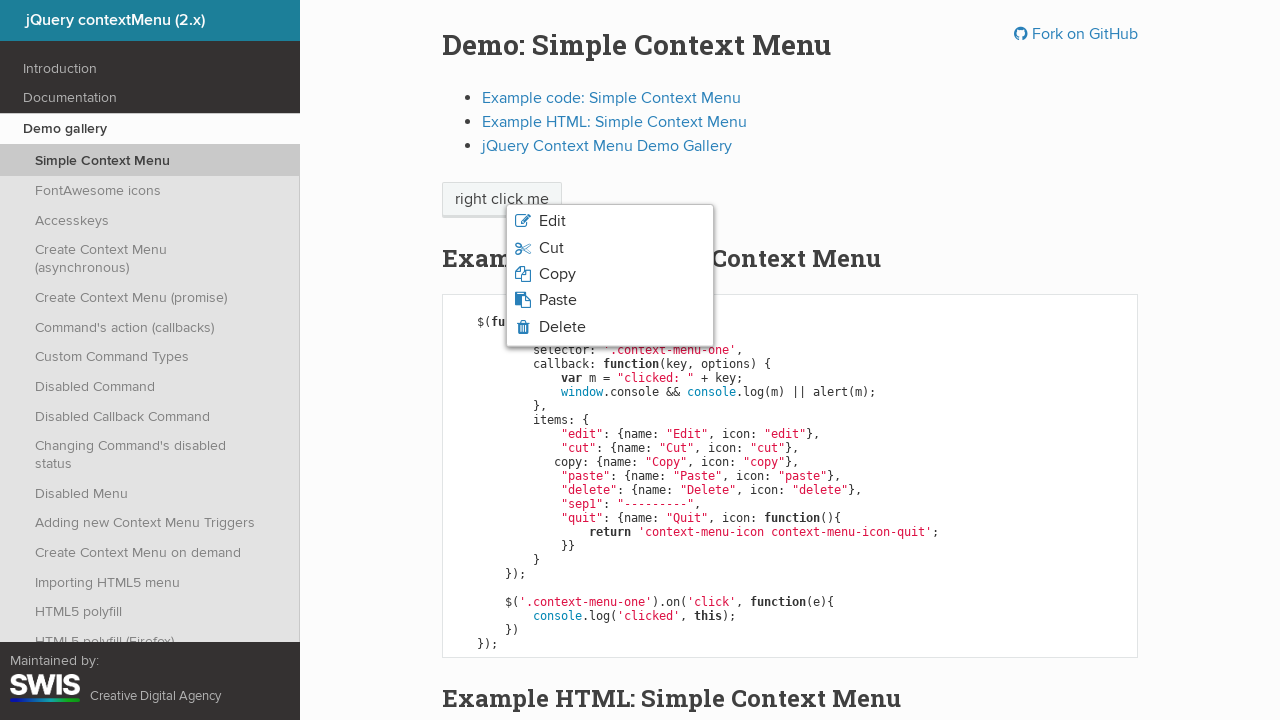

Set up alert dialog handler to accept dialogs
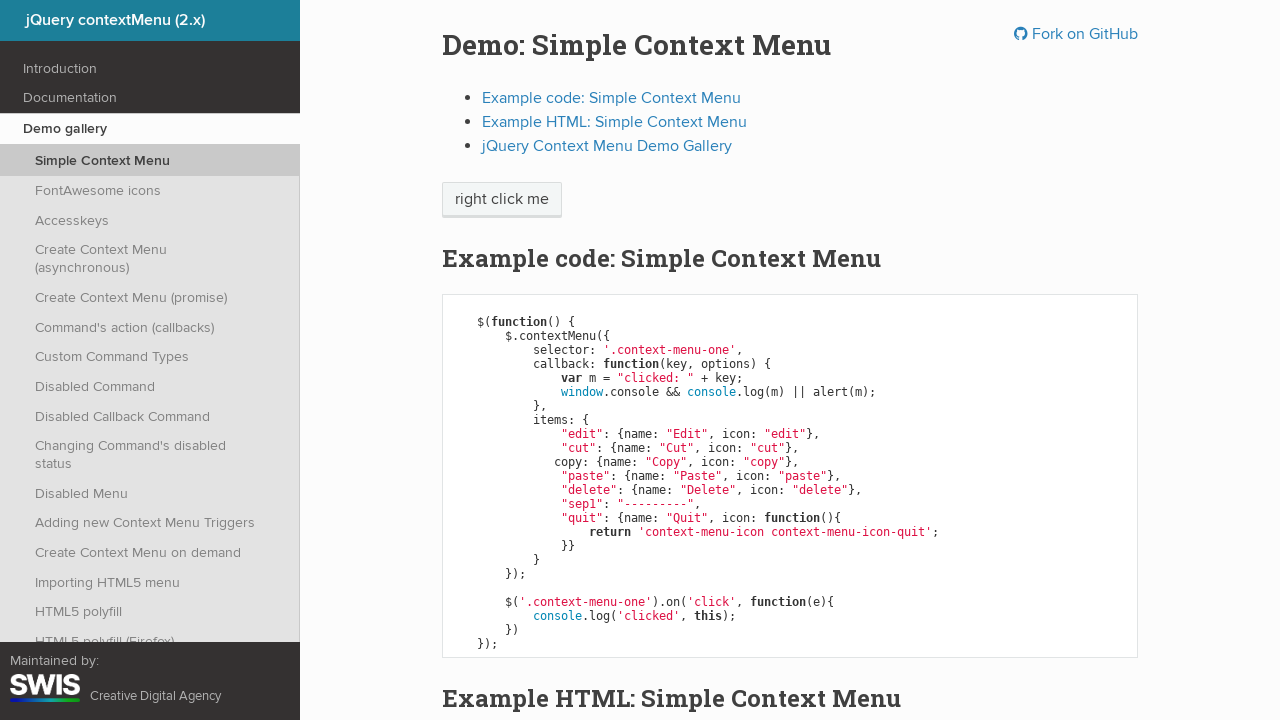

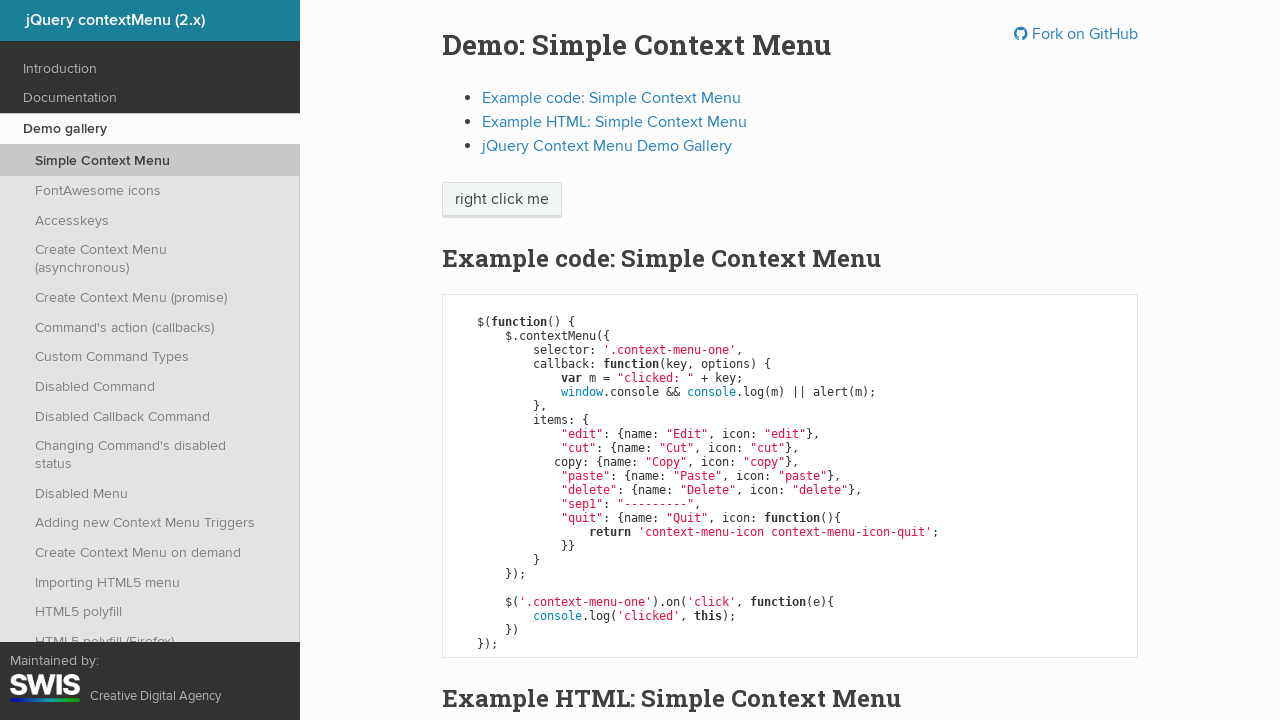